Tests email validation by entering invalid email formats and verifying appropriate error messages

Starting URL: https://alada.vn/tai-khoan/dang-ky.html

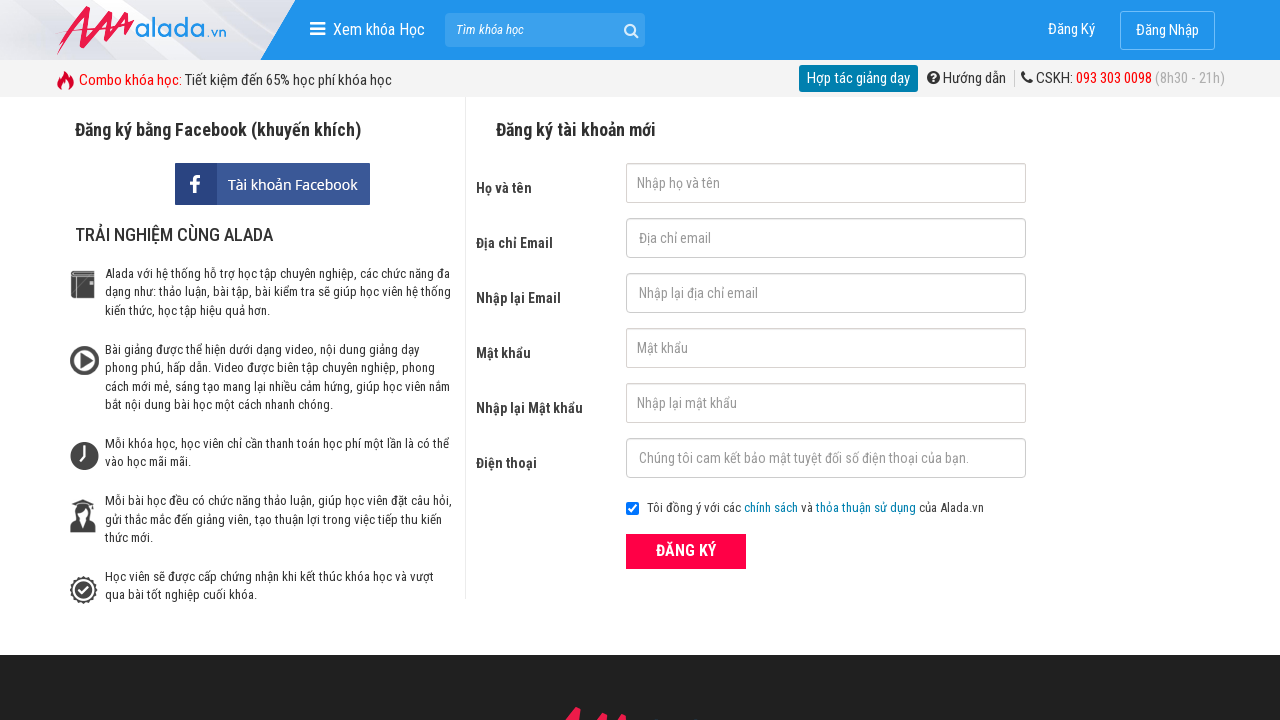

Filled first name field with 'Vu' on #txtFirstname
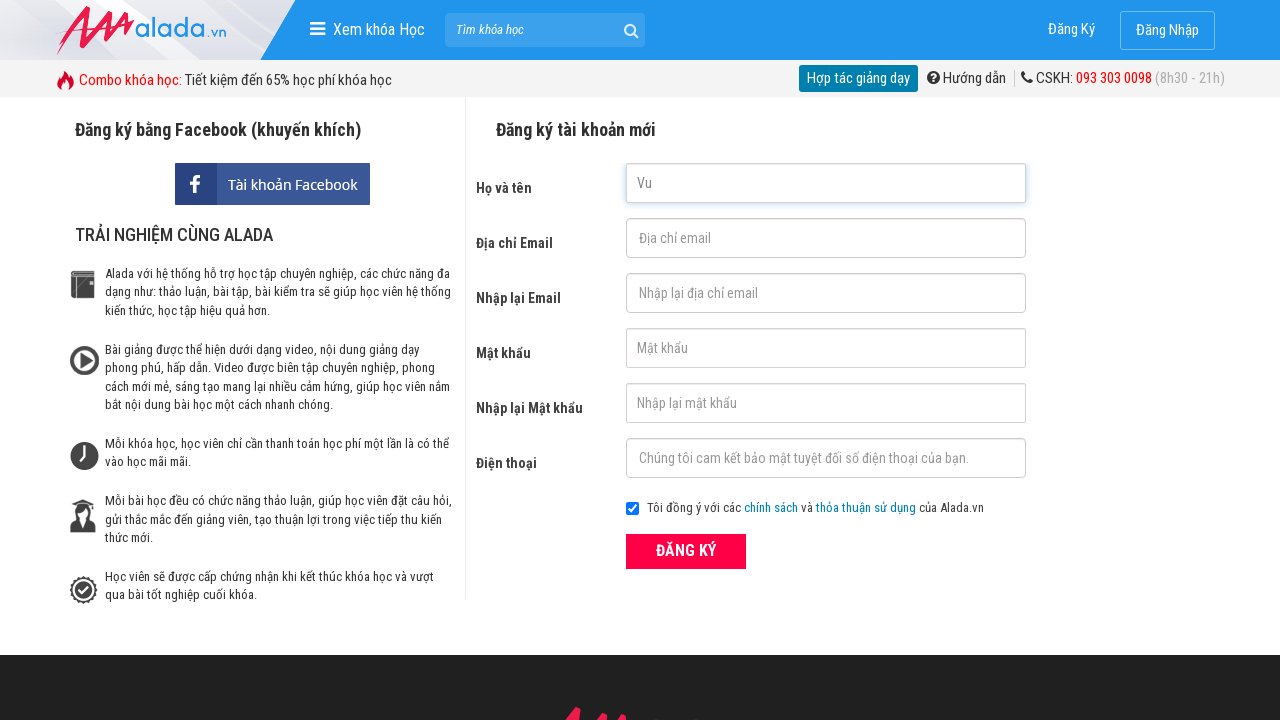

Filled email field with invalid format 'vugmail.co' on #txtEmail
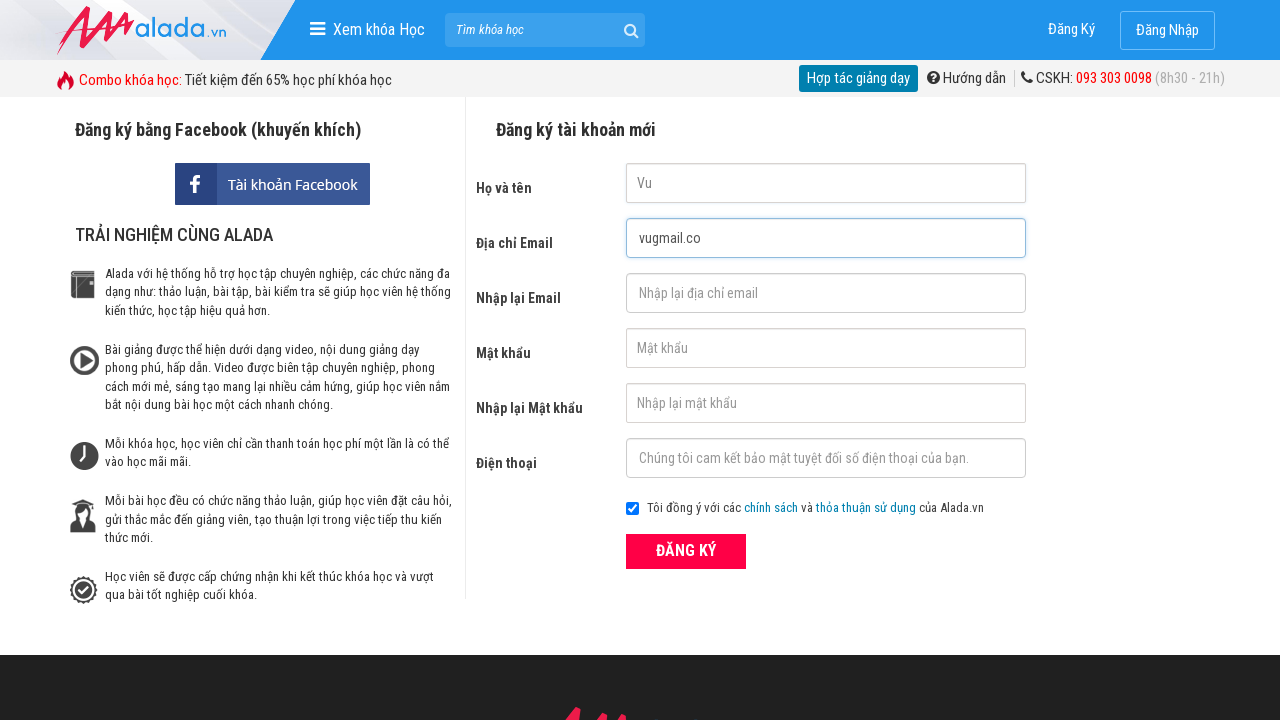

Filled confirm email field with 'vugmail.co' on #txtCEmail
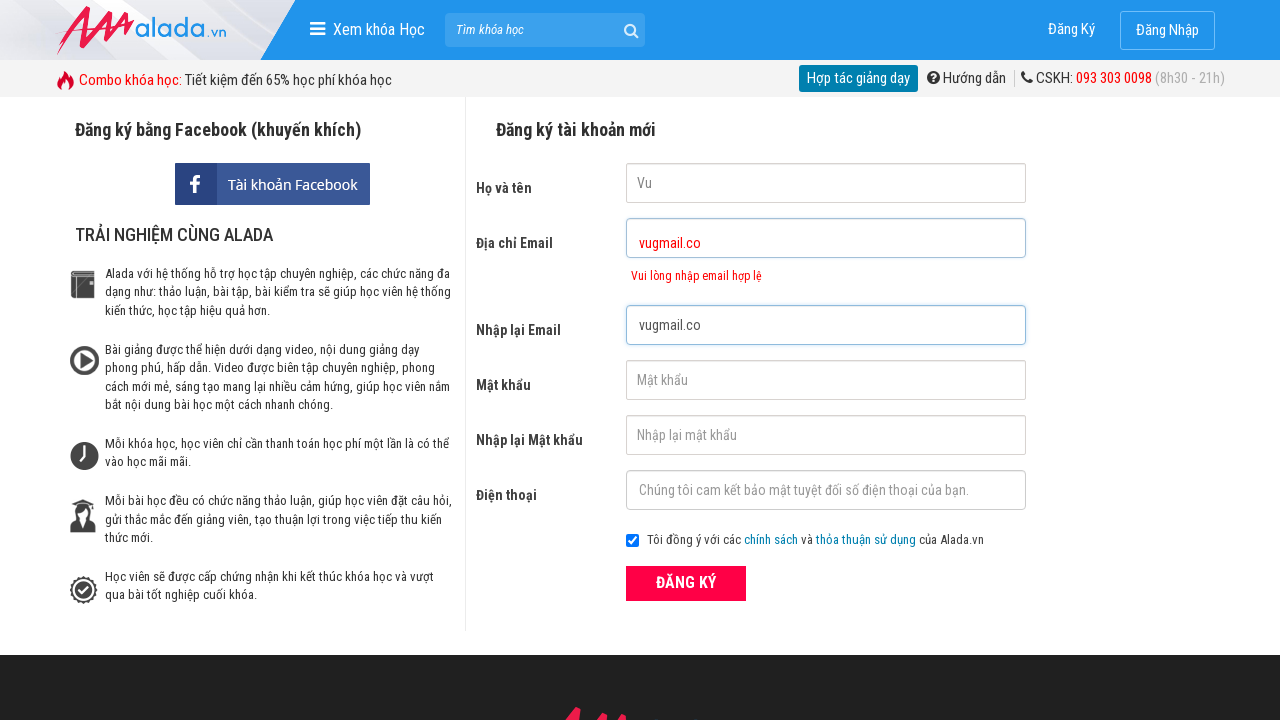

Filled password field with '123456Vu' on #txtPassword
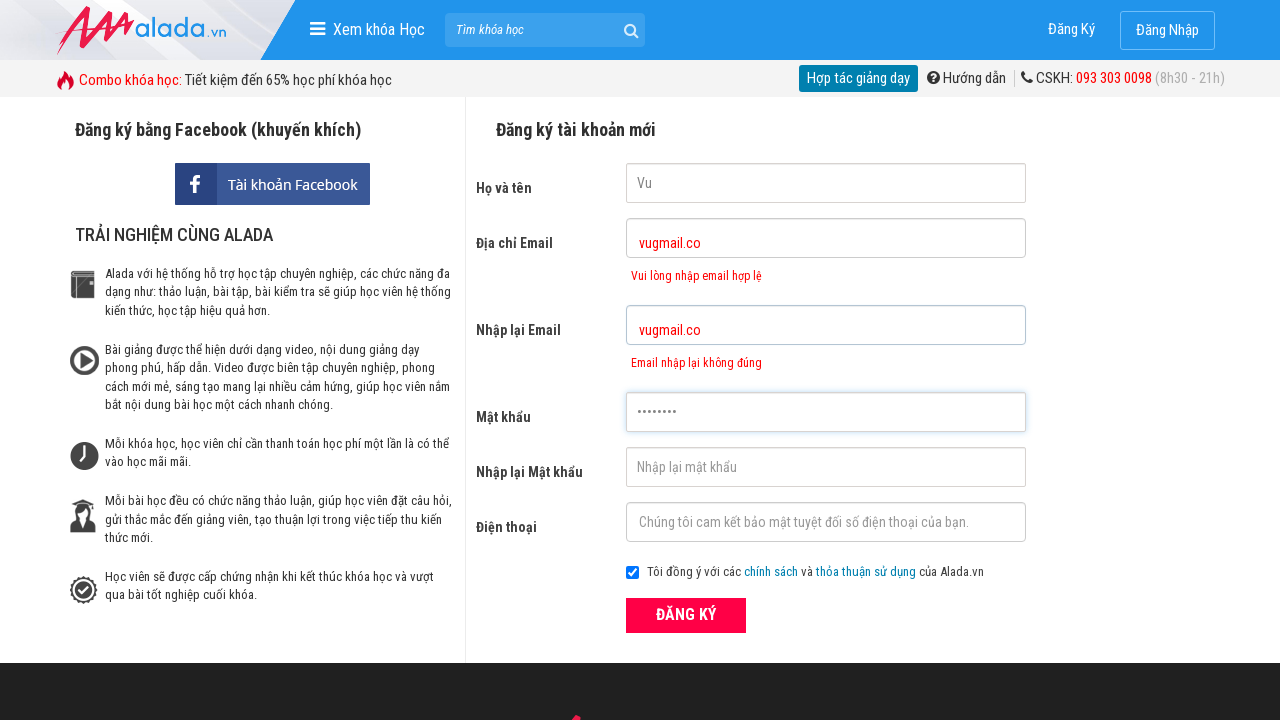

Filled confirm password field with '123456Vu' on #txtCPassword
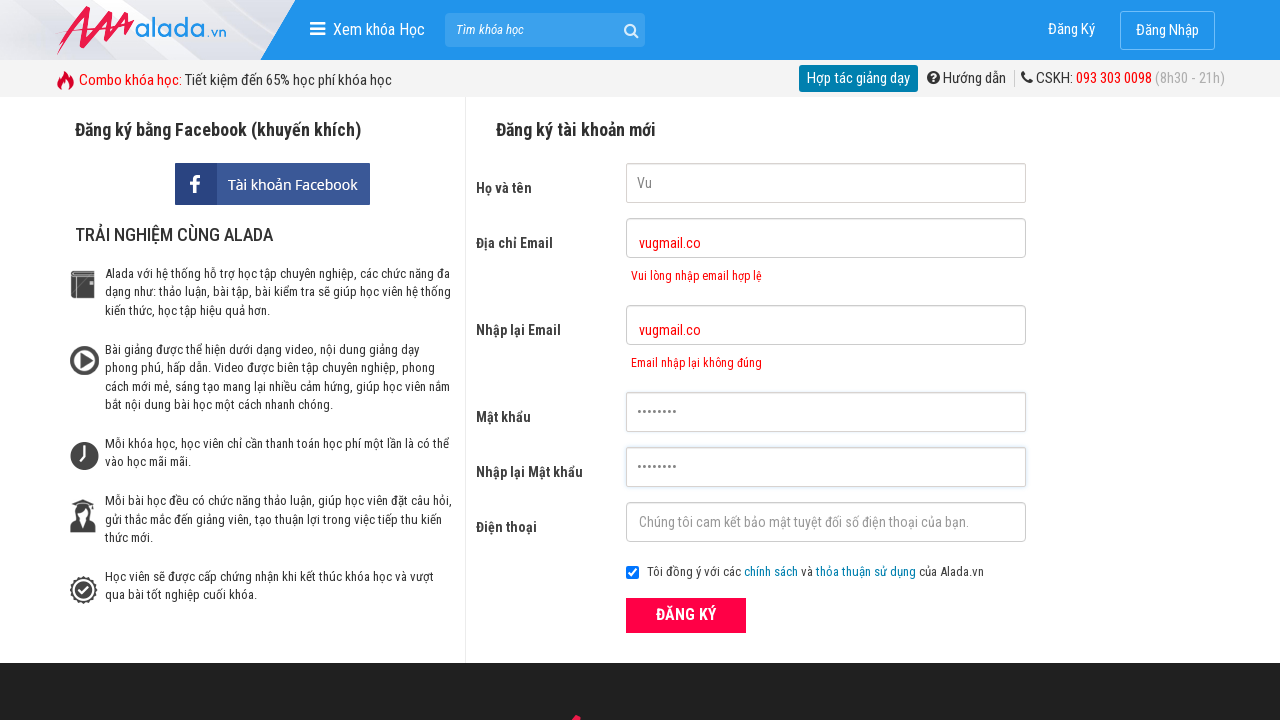

Filled phone field with '0342661234' on #txtPhone
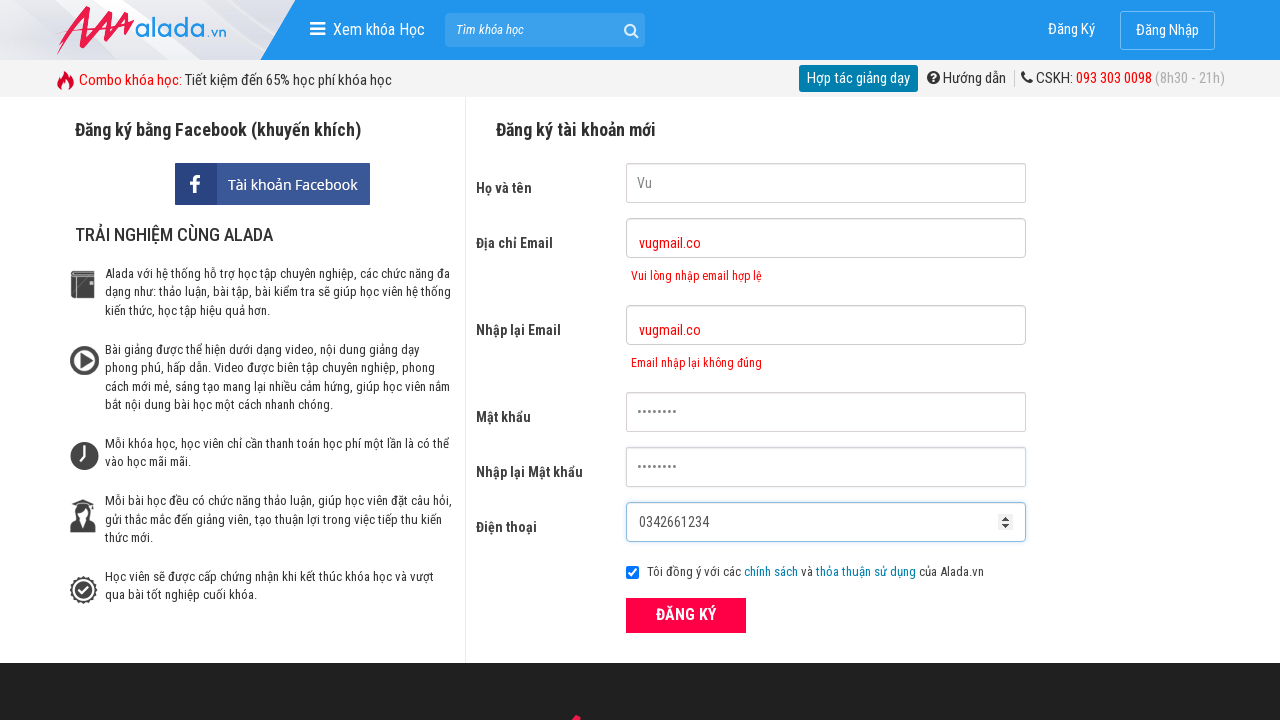

Clicked submit button to register with invalid email at (686, 615) on button[type='submit']
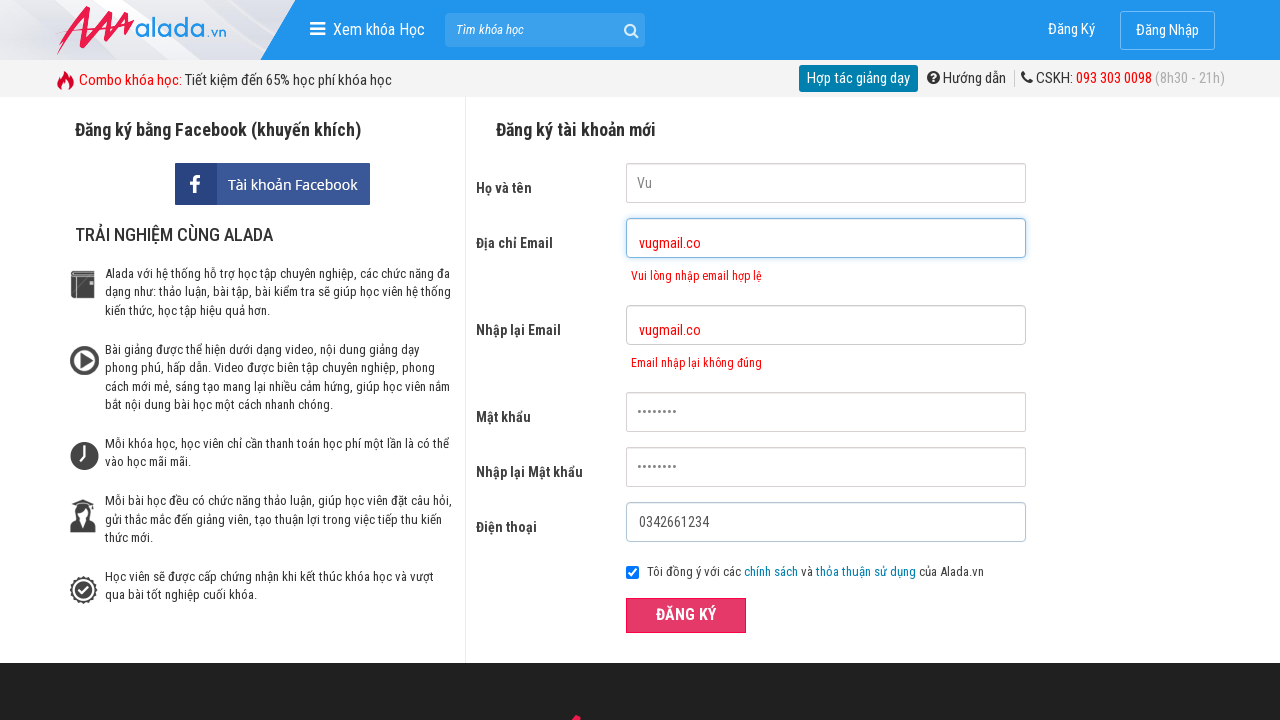

Email error message element appeared
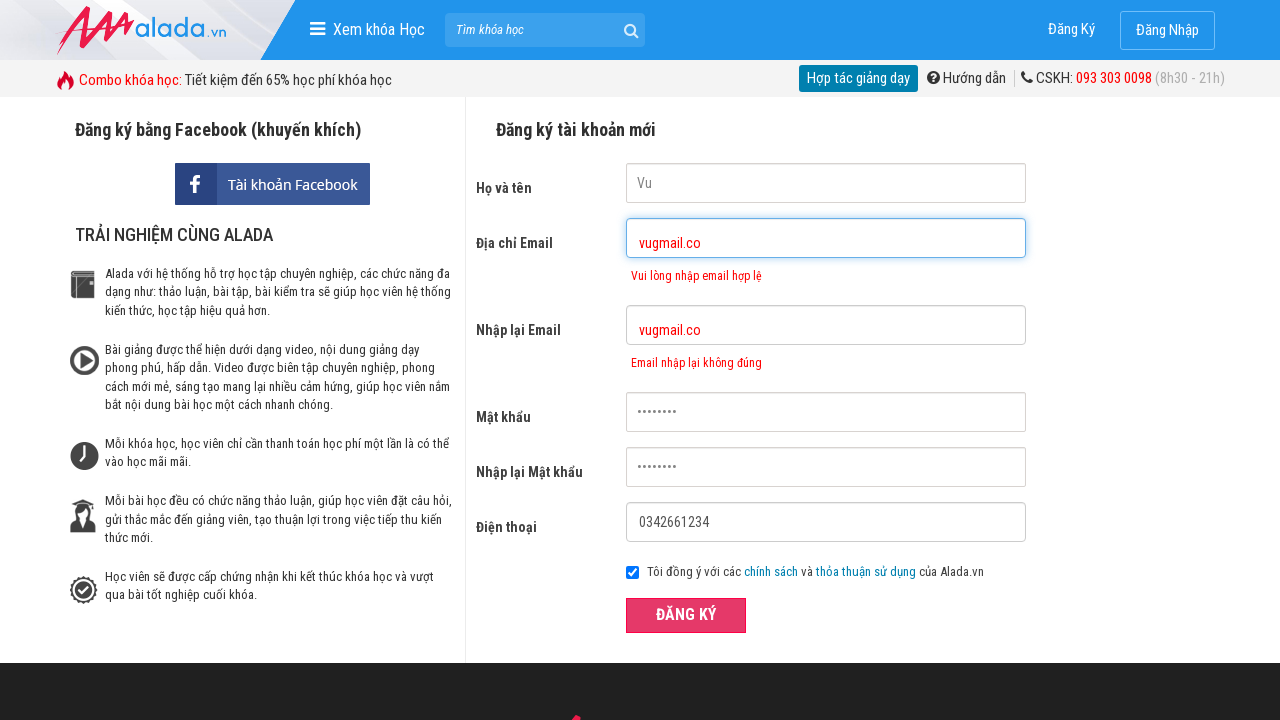

Verified email error message: 'Vui lòng nhập email hợp lệ'
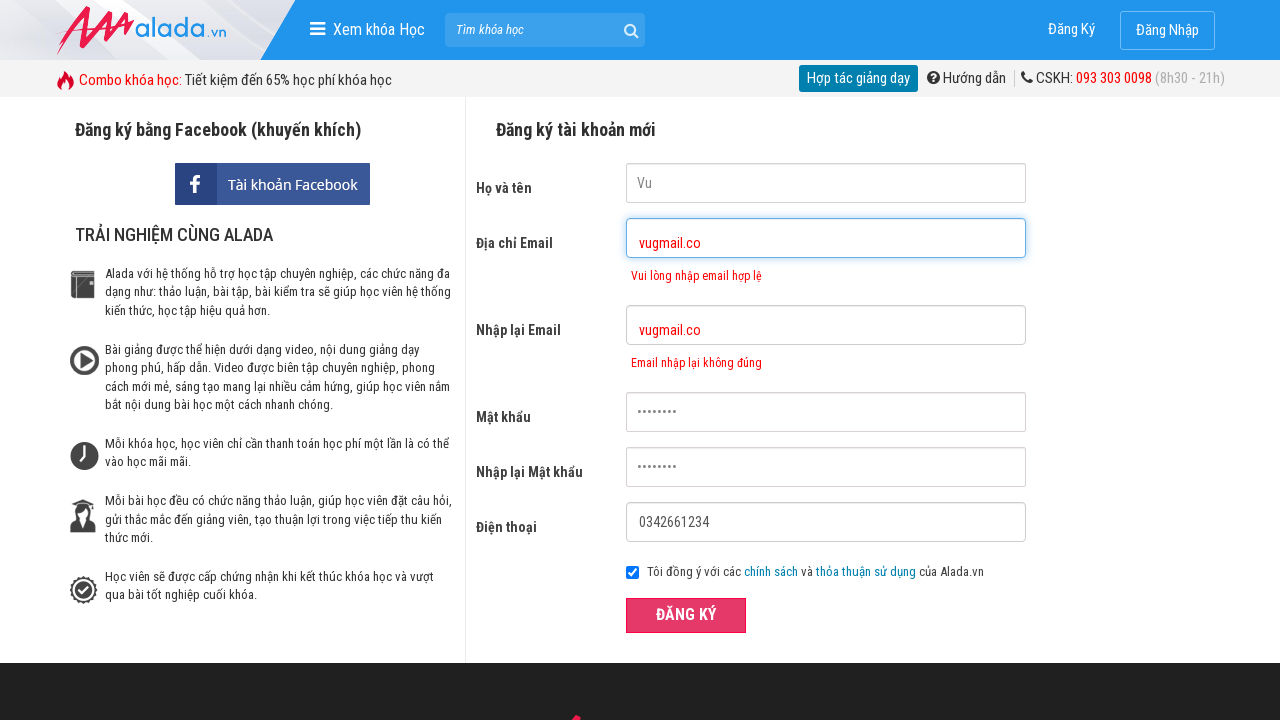

Verified confirm email error message: 'Email nhập lại không đúng'
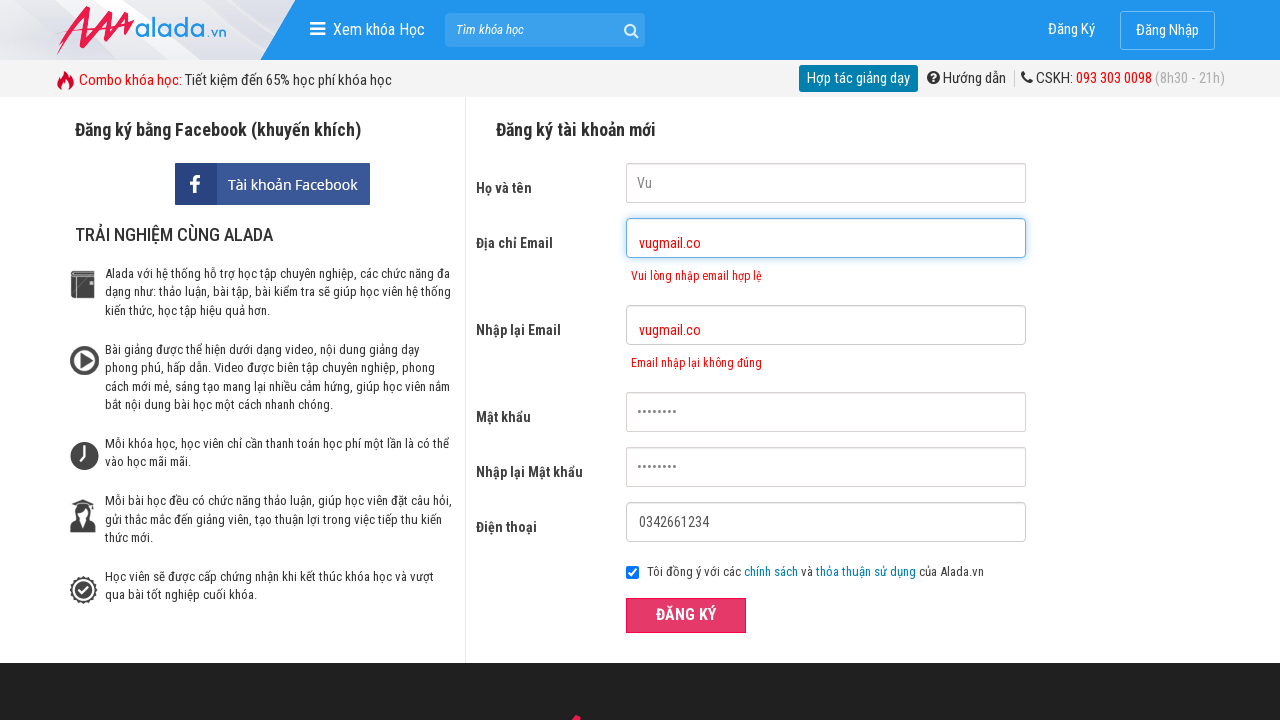

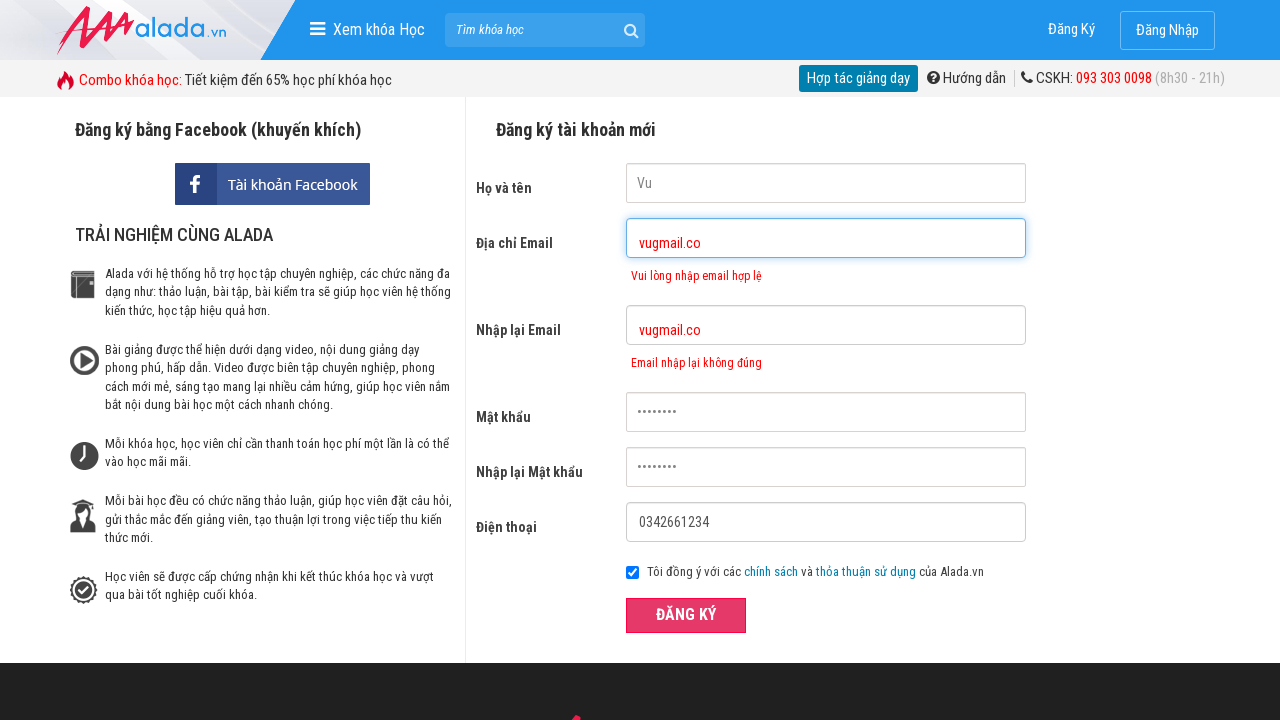